Tests password reset error handling by entering an incorrect email and verifying the error message displayed

Starting URL: https://login1.nextbasecrm.com/?forgot_password=yes

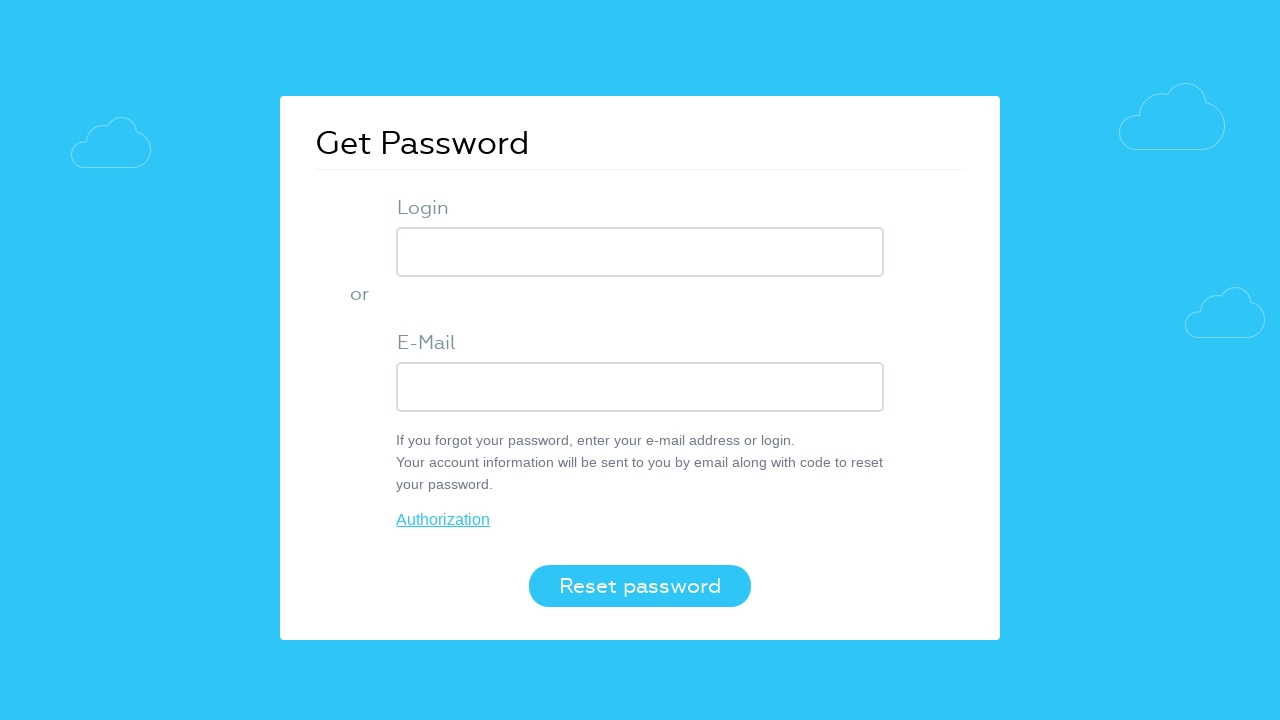

Filled USER_LOGIN field with incorrect email 'wrong@cydeo.com' on input[name='USER_LOGIN']
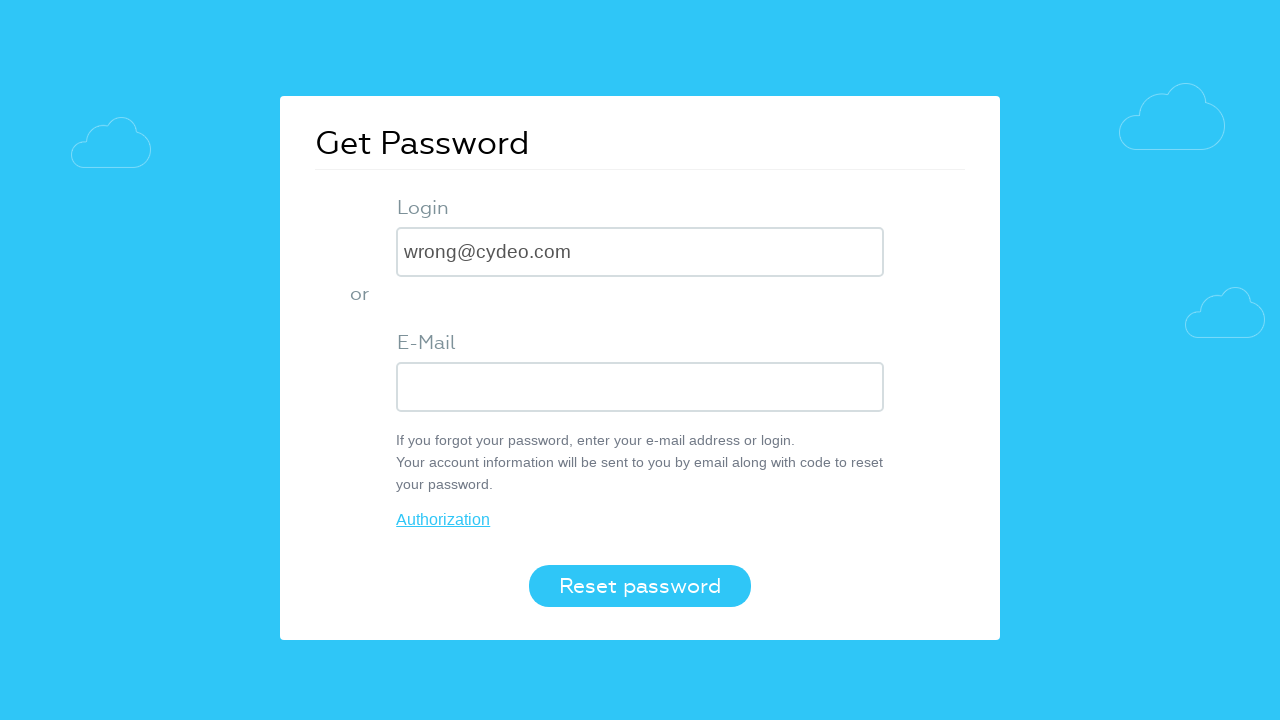

Clicked Reset password button at (640, 586) on button.login-btn
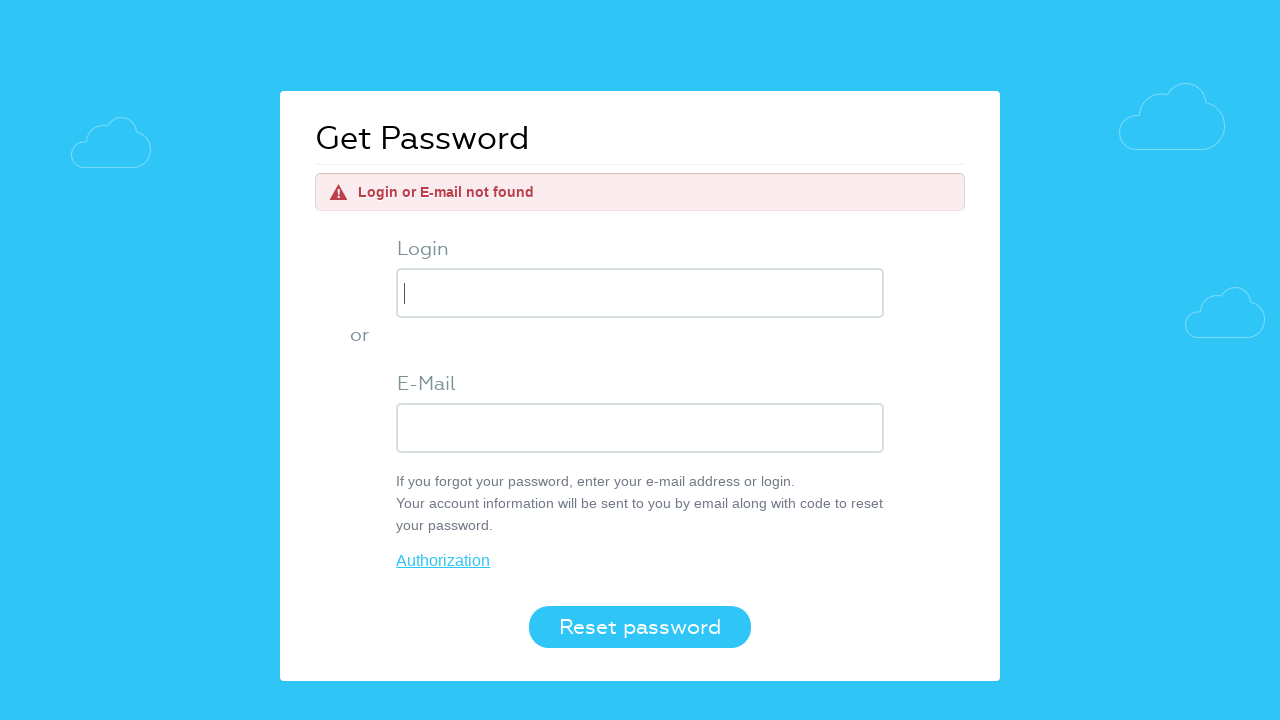

Error message element appeared on page
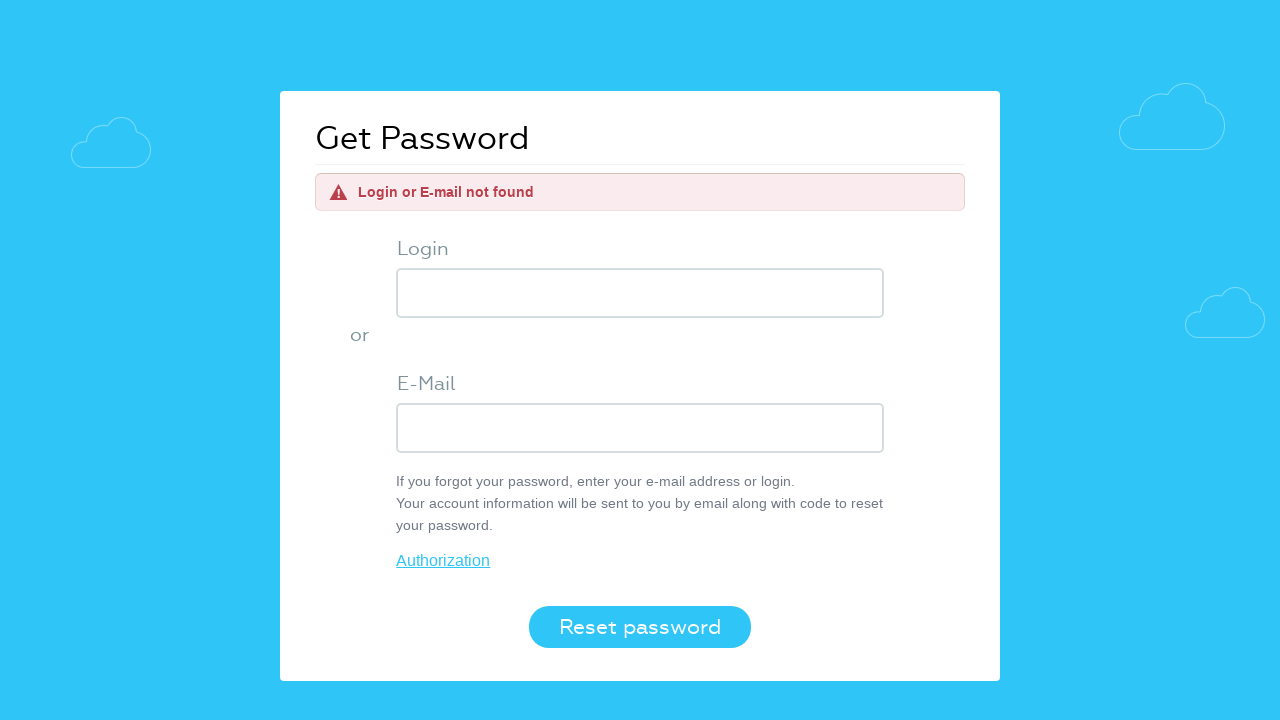

Retrieved error message text: 'Login or E-mail not found'
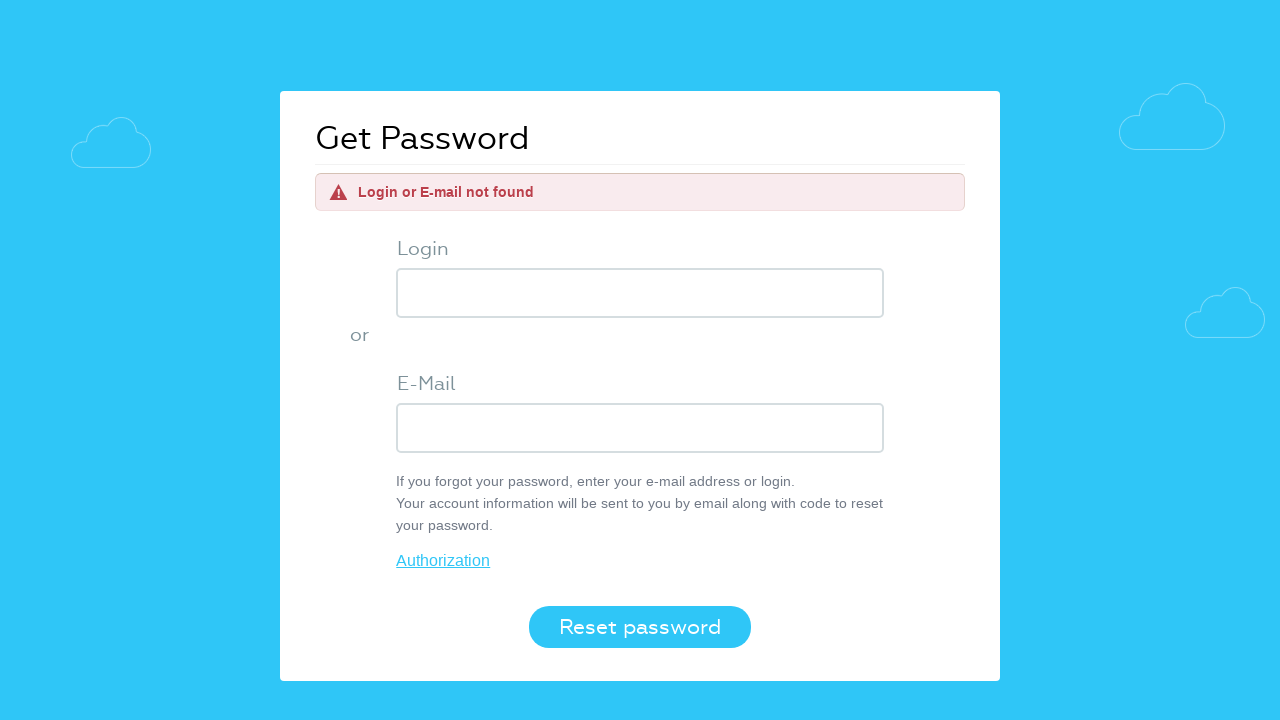

Verified error message matches expected text 'Login or E-mail not found'
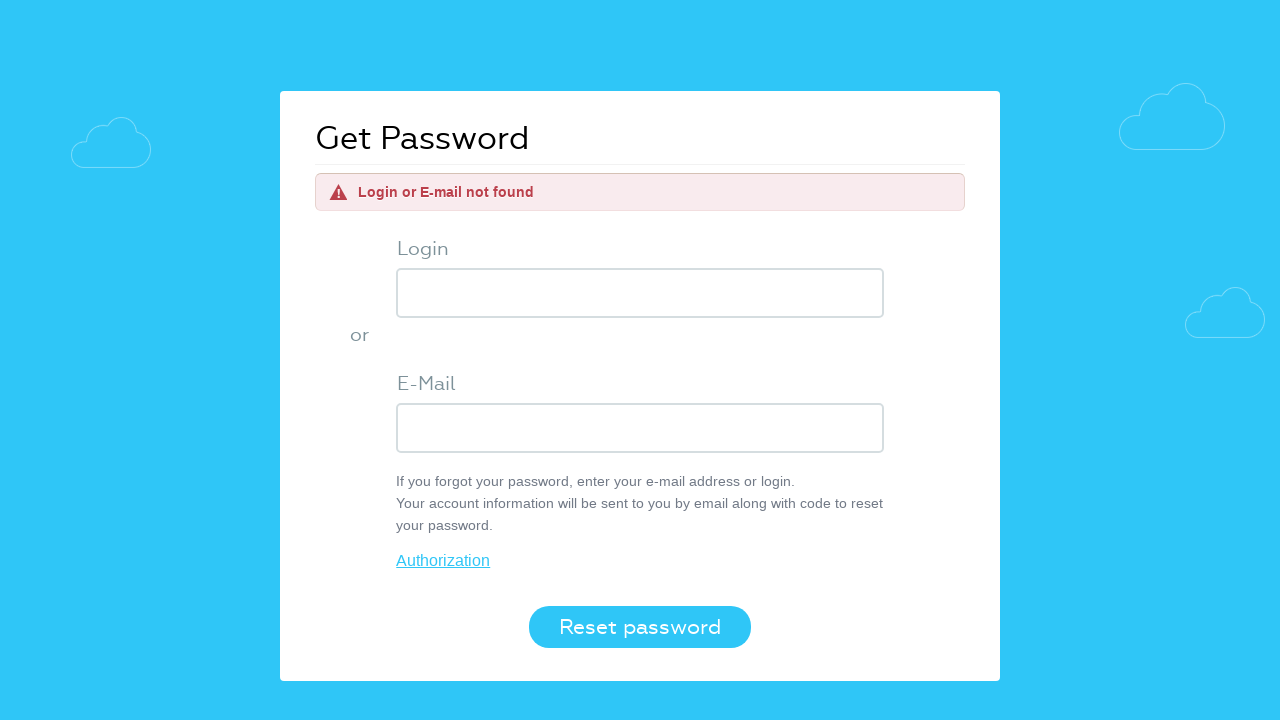

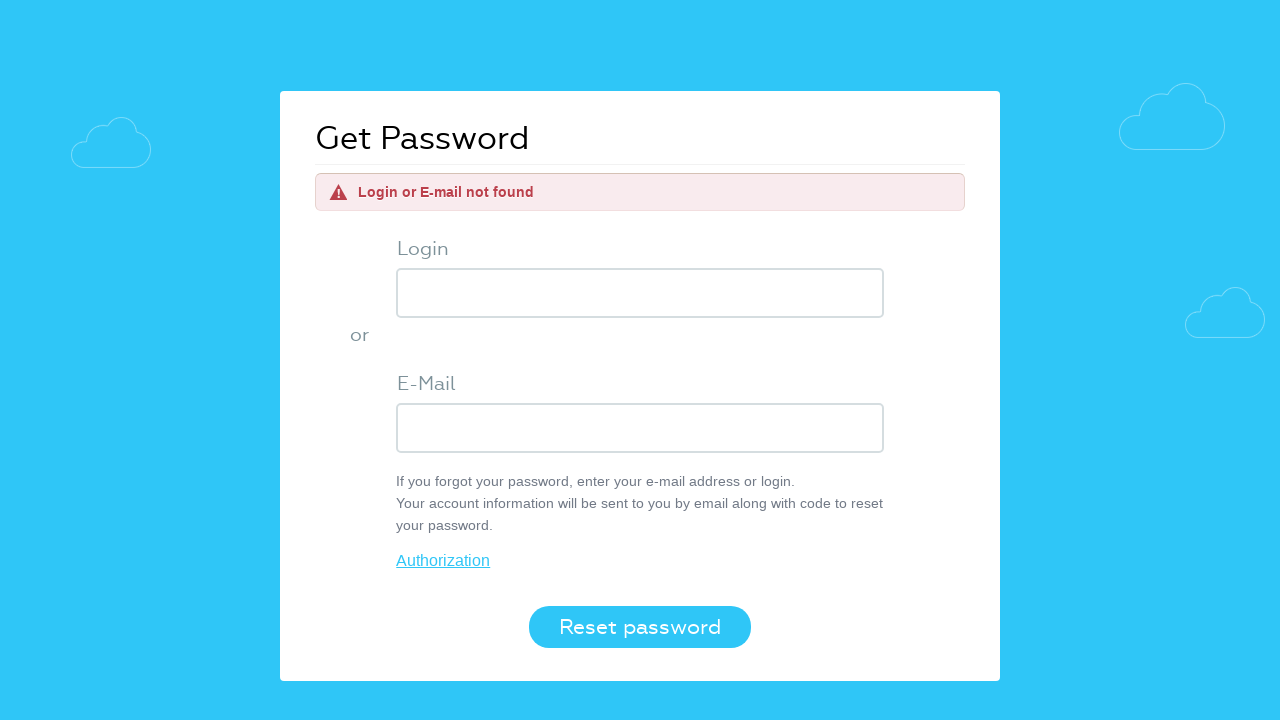